Tests JavaScript alert and confirm dialog handling by entering a name, clicking the Alert button to accept an alert, then clicking the Confirm button to dismiss a confirmation dialog.

Starting URL: https://rahulshettyacademy.com/AutomationPractice/

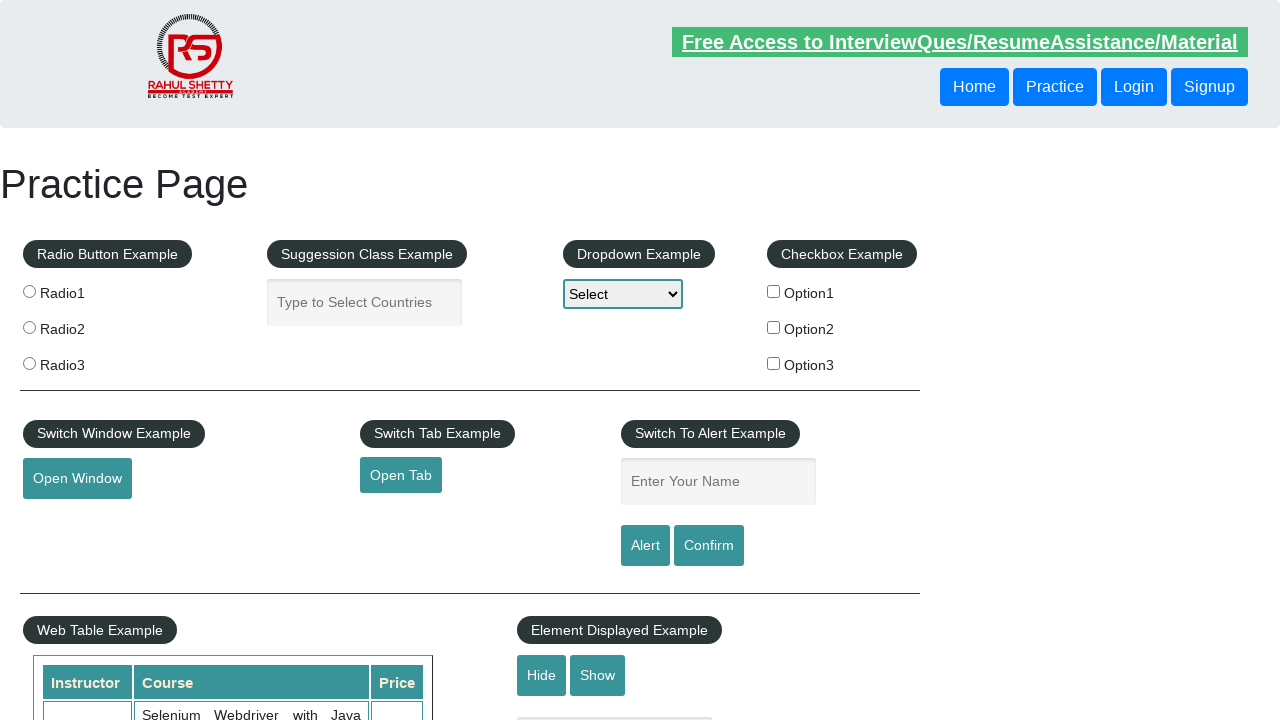

Filled name input field with 'minaz' on #name
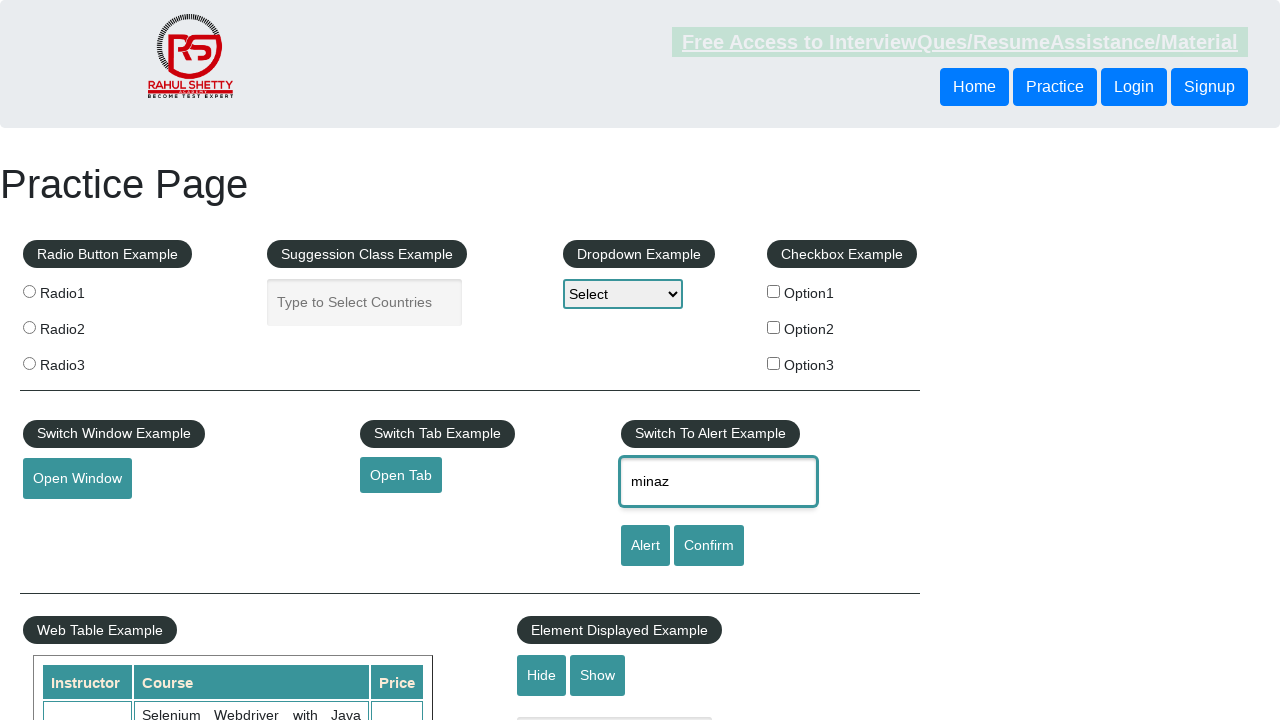

Clicked Alert button to trigger JavaScript alert at (645, 546) on input[value='Alert']
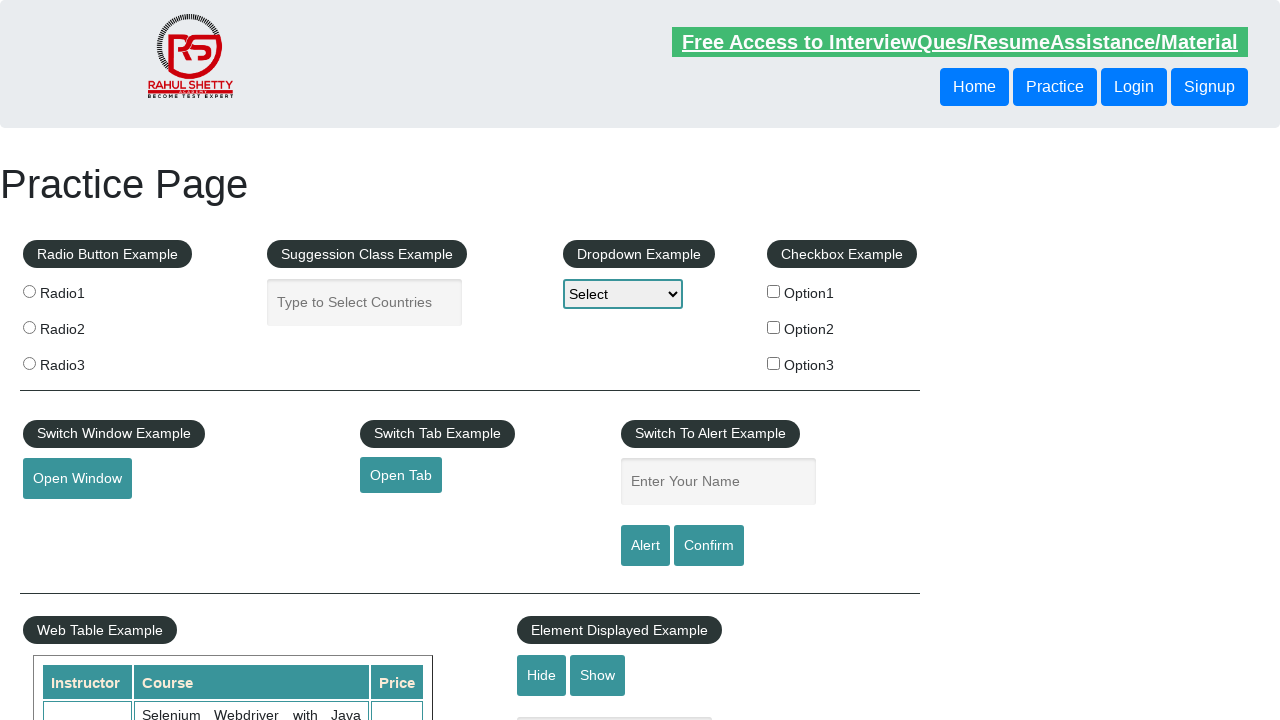

Alert dialog accepted
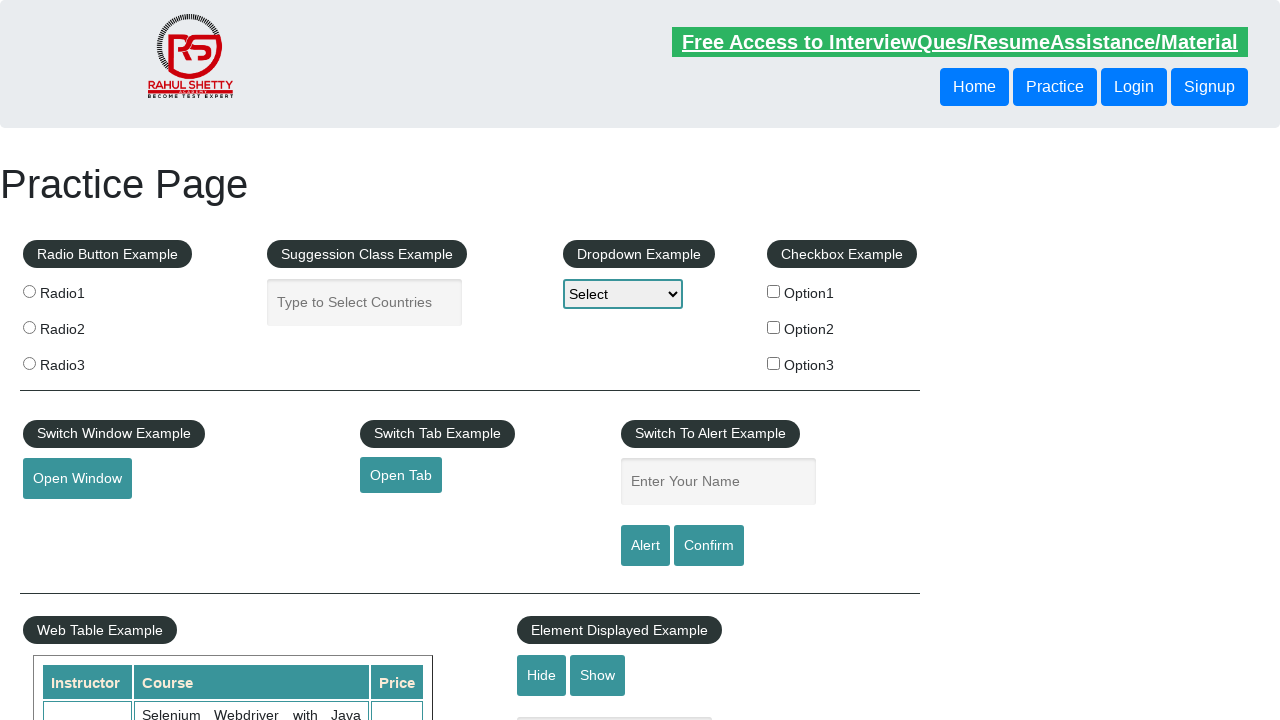

Waited for alert to be processed
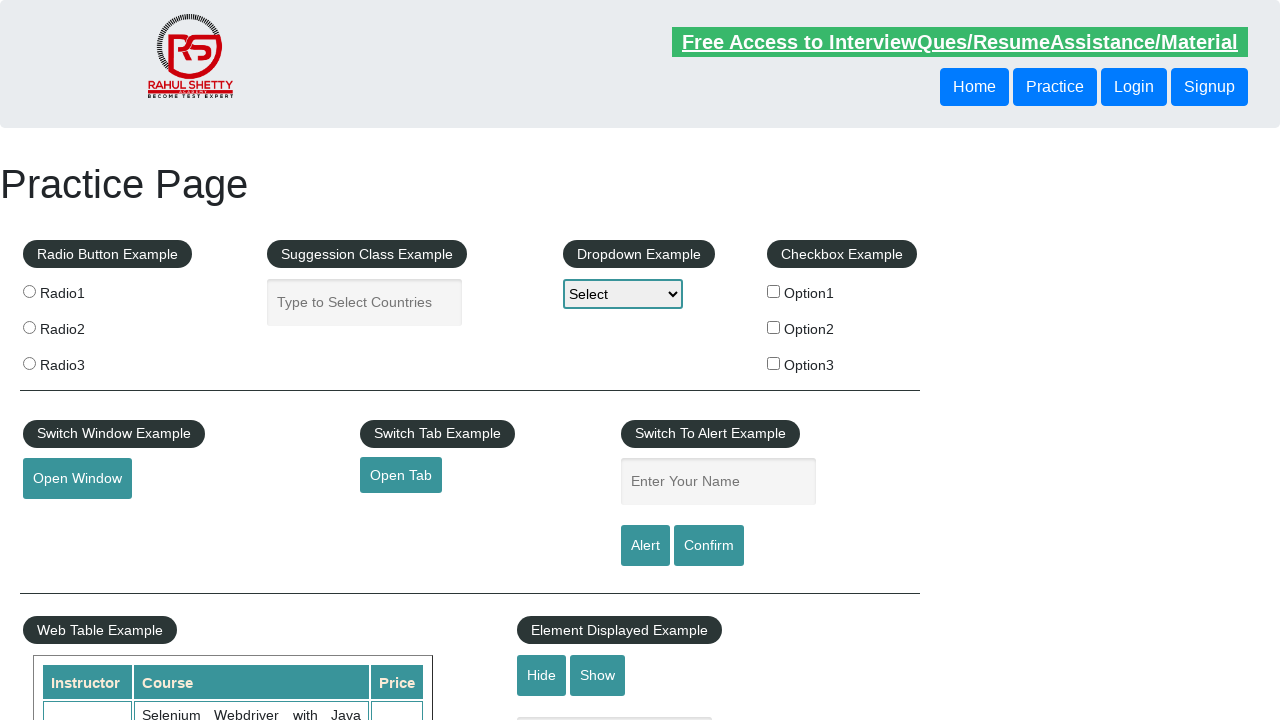

Clicked Confirm button to trigger confirmation dialog at (709, 546) on input[value='Confirm']
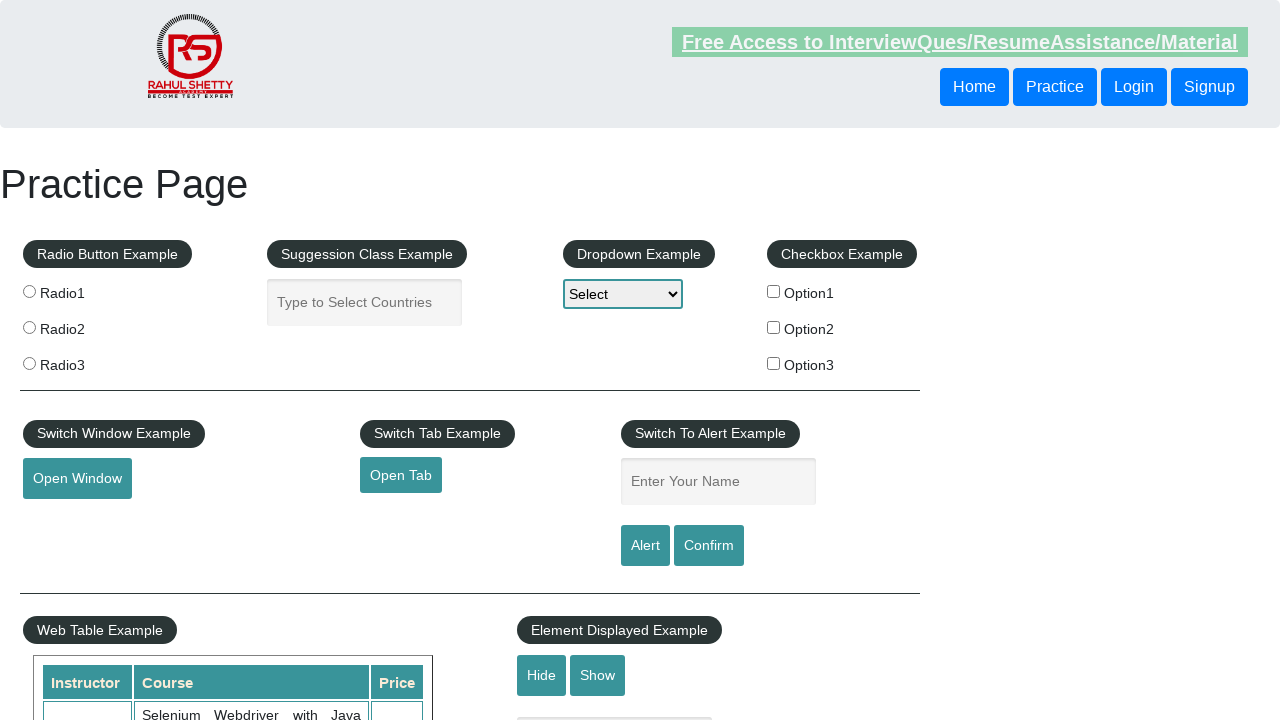

Confirmation dialog dismissed
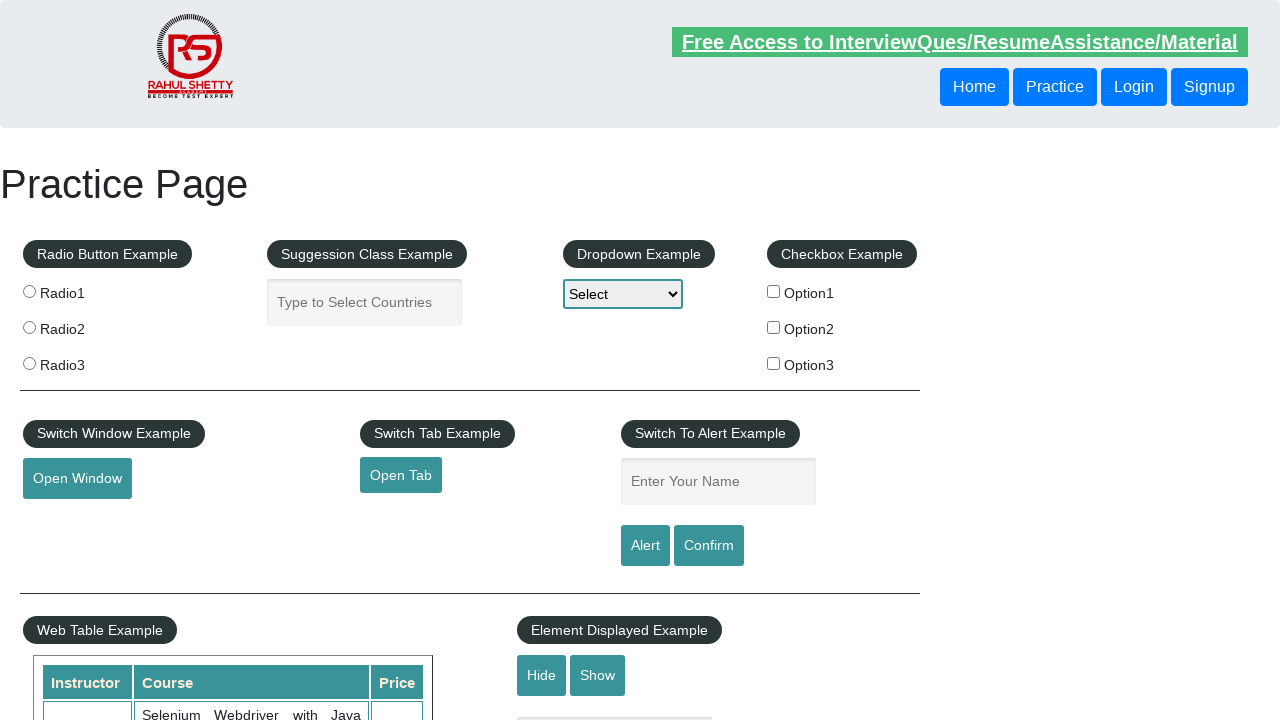

Waited for confirmation dialog to be processed
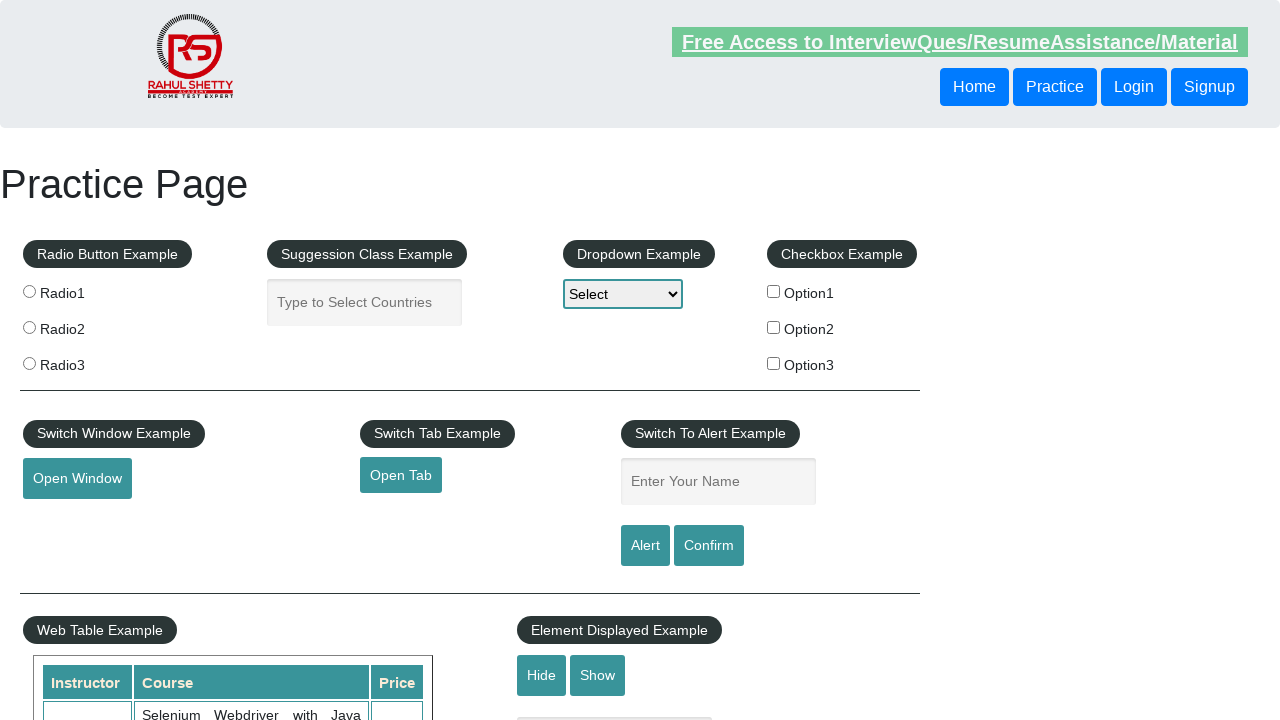

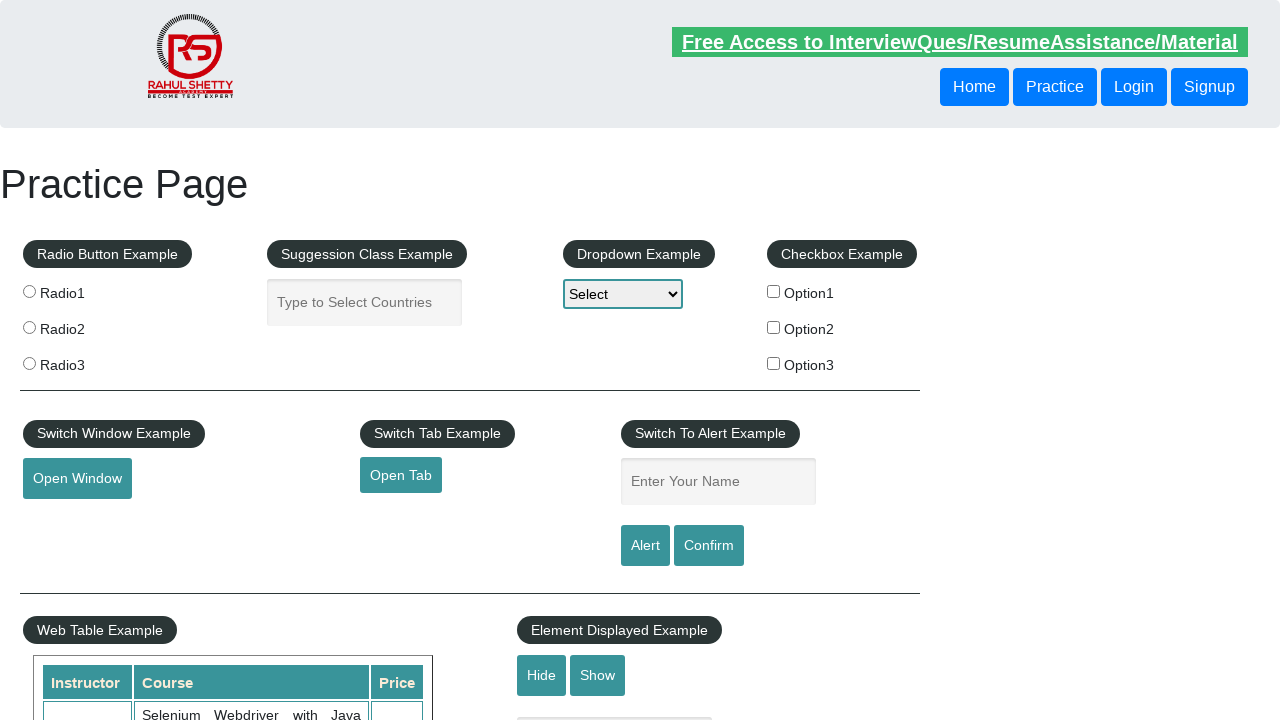